Tests hover interaction functionality by moving mouse over an element to trigger hover state

Starting URL: https://the-internet.herokuapp.com/hovers

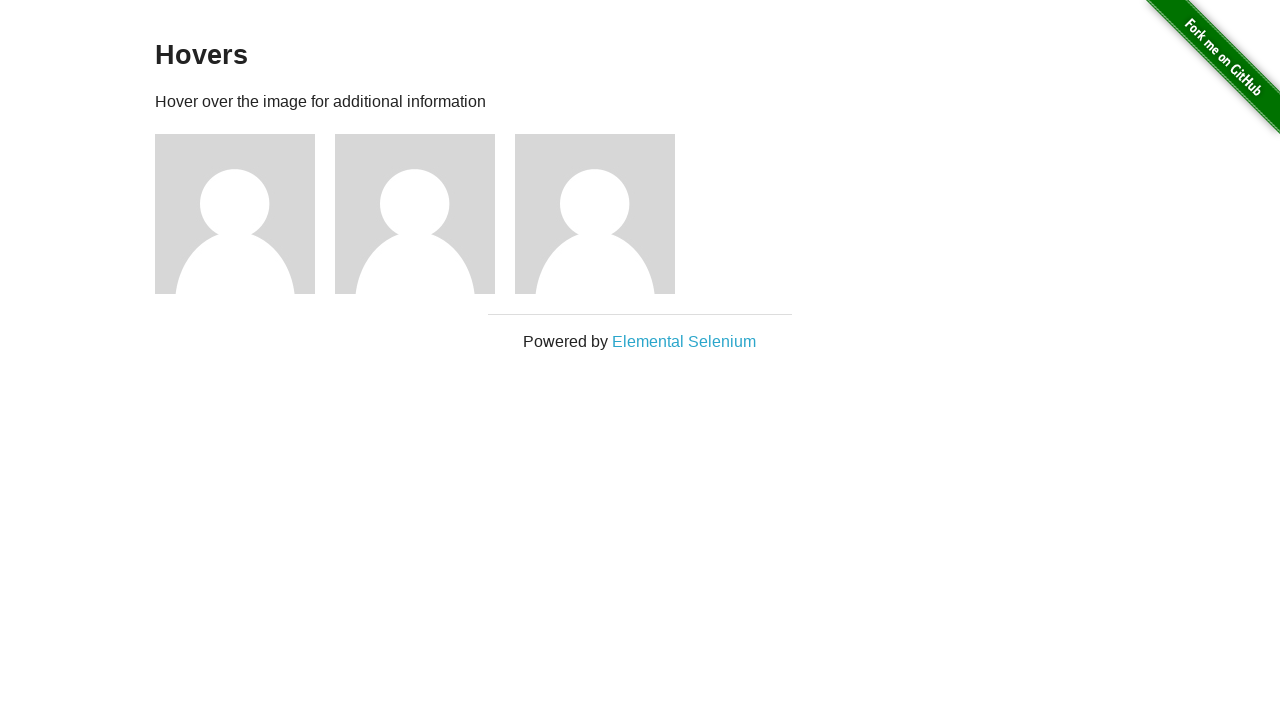

Located the element to hover over
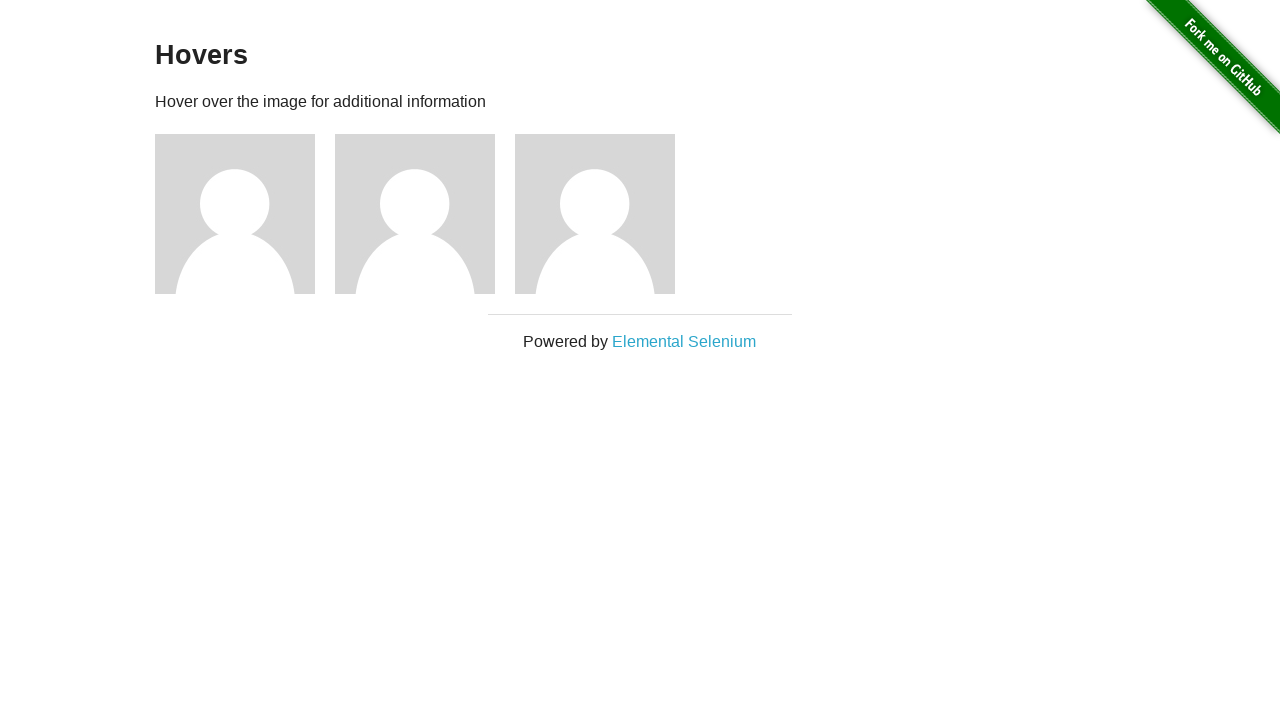

Performed hover action on the element at (605, 214) on #content > div > div:nth-child(5)
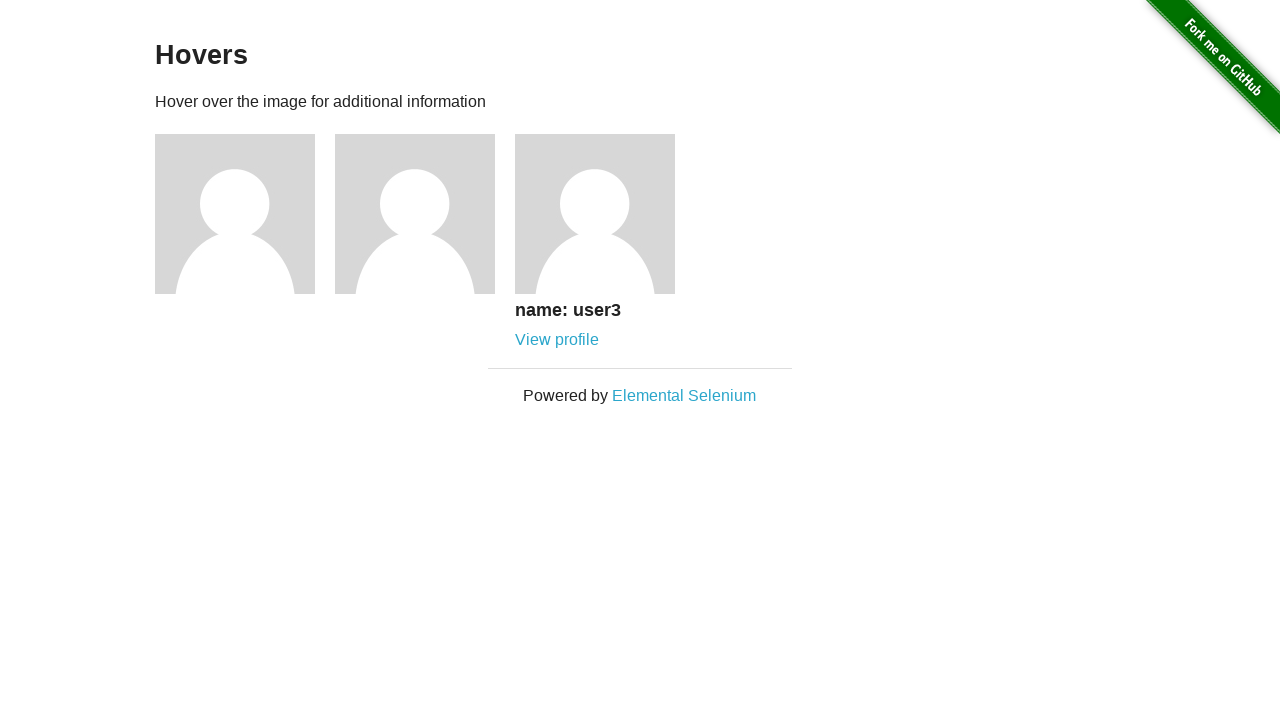

Waited 3 seconds to observe hover effect
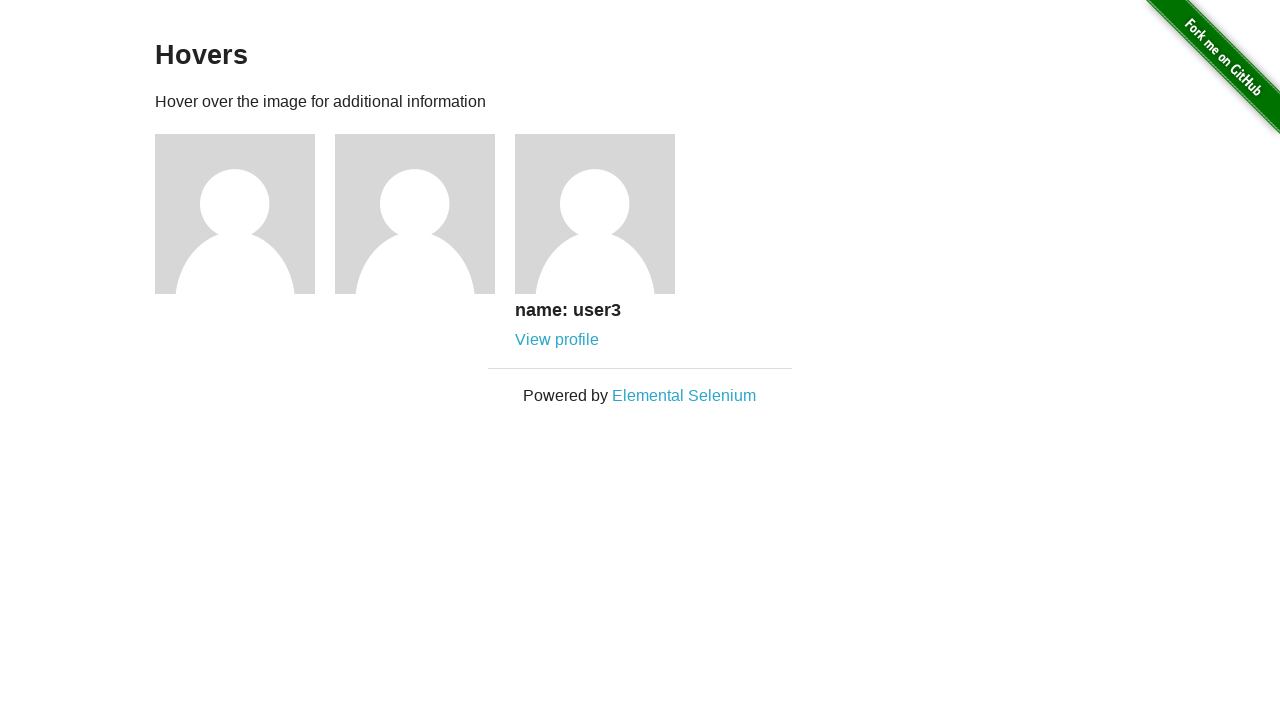

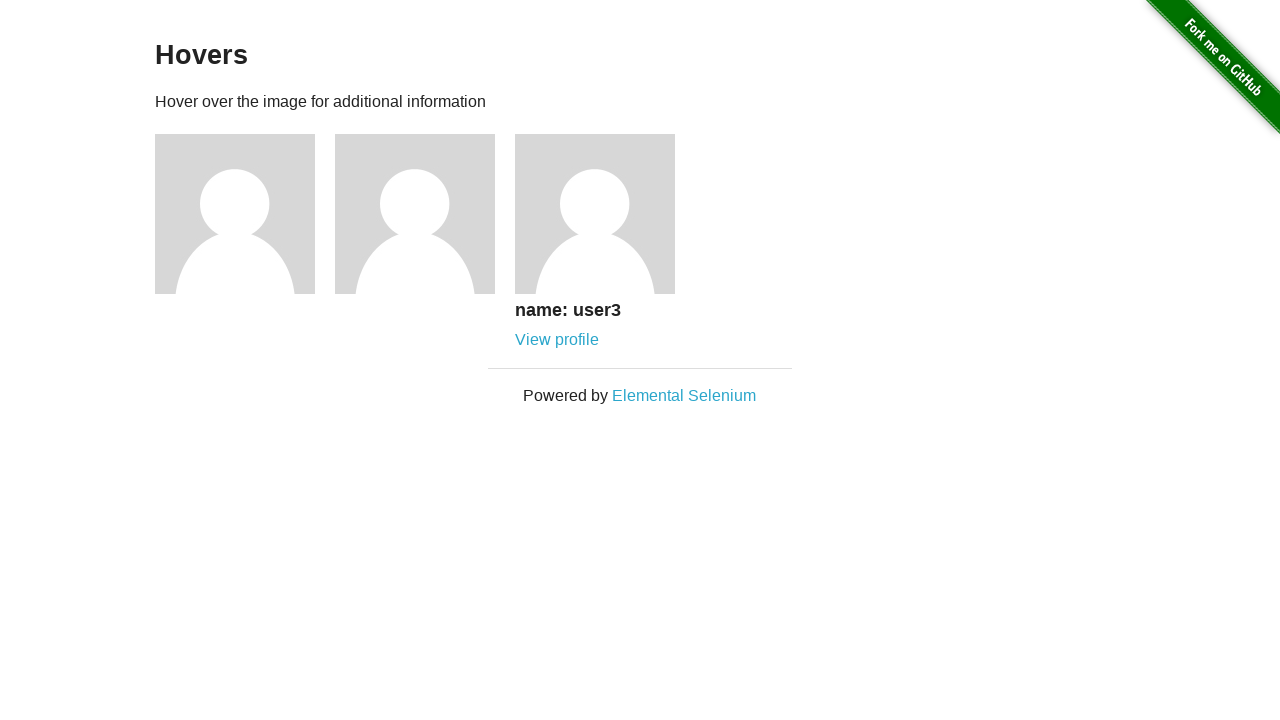